Tests removing a person from the list by clicking the close button on their entry.

Starting URL: https://kristinek.github.io/site/tasks/list_of_people_with_jobs.html

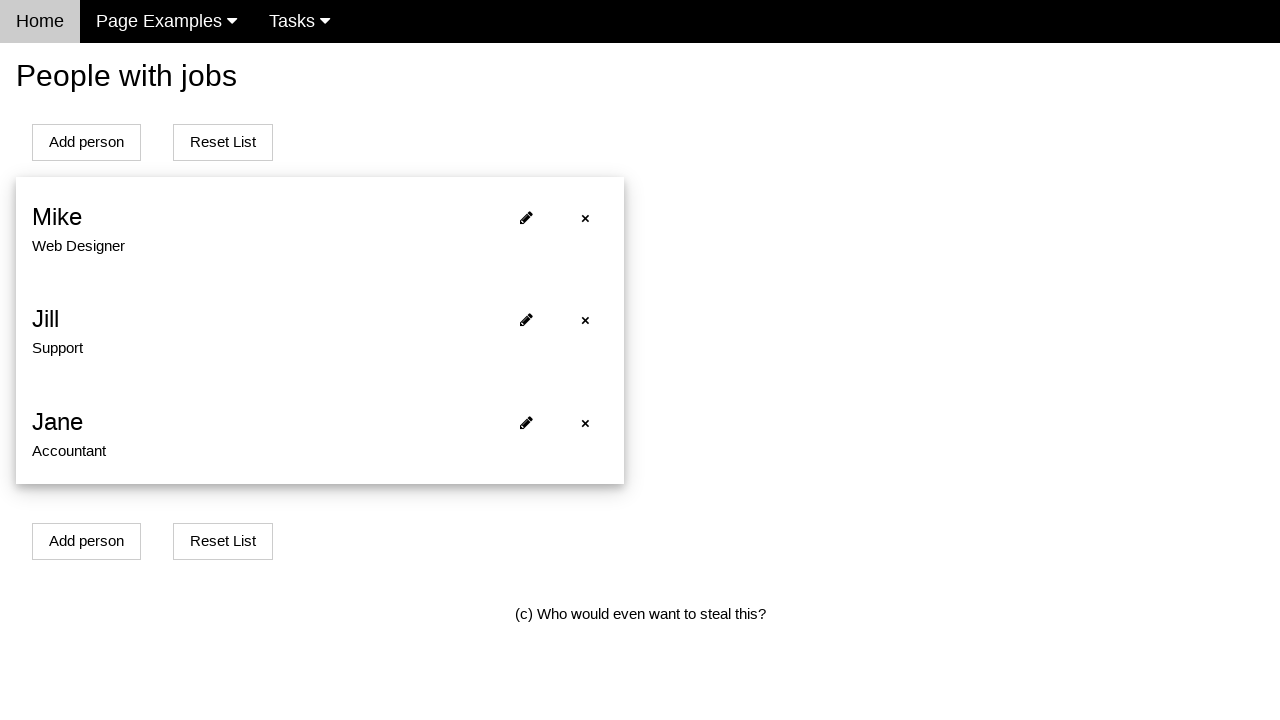

Navigated to list of people with jobs page
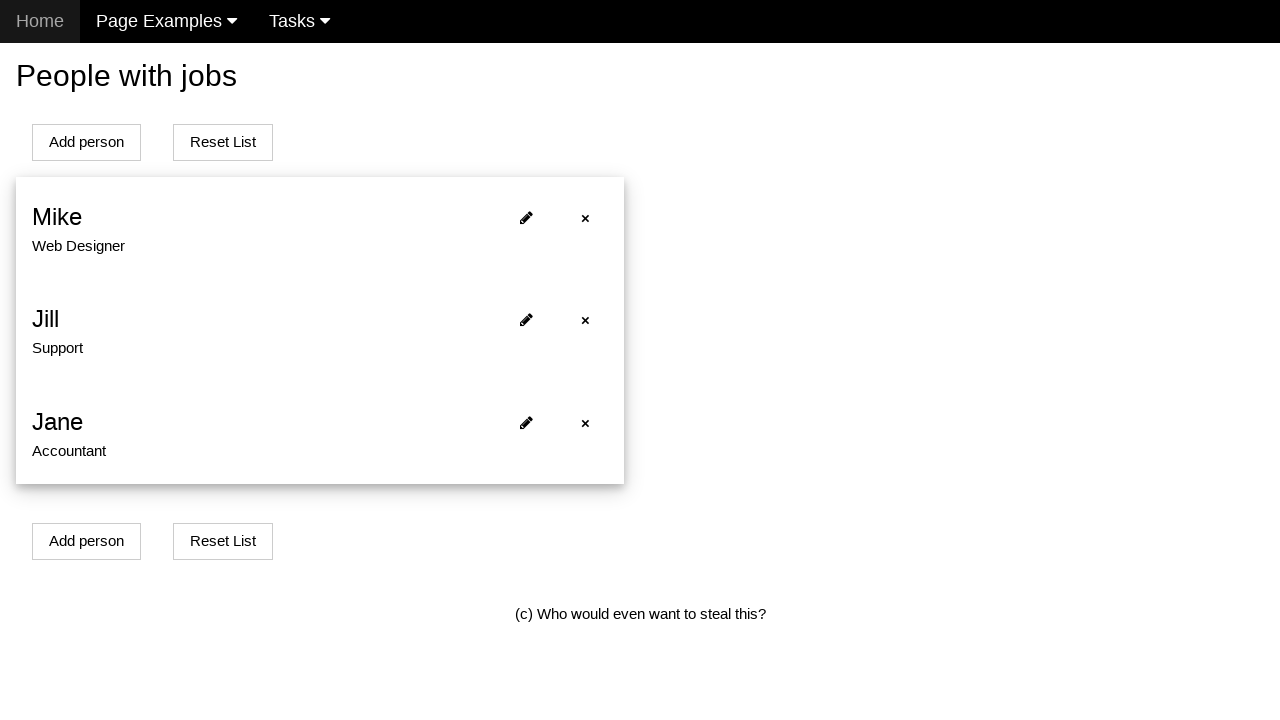

Clicked close button to remove person2 from the list at (585, 423) on xpath=//li[@id='person2']//span[contains(@class,'closebtn')]
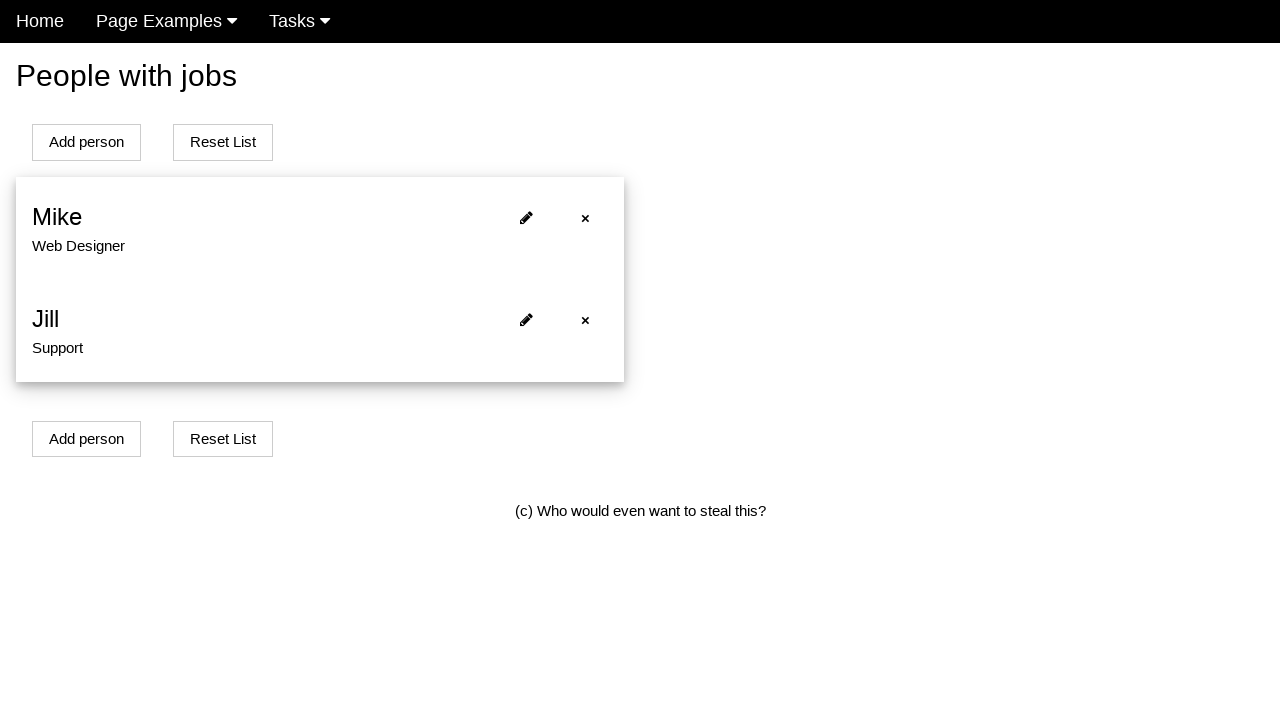

Waited for list to update after removing person
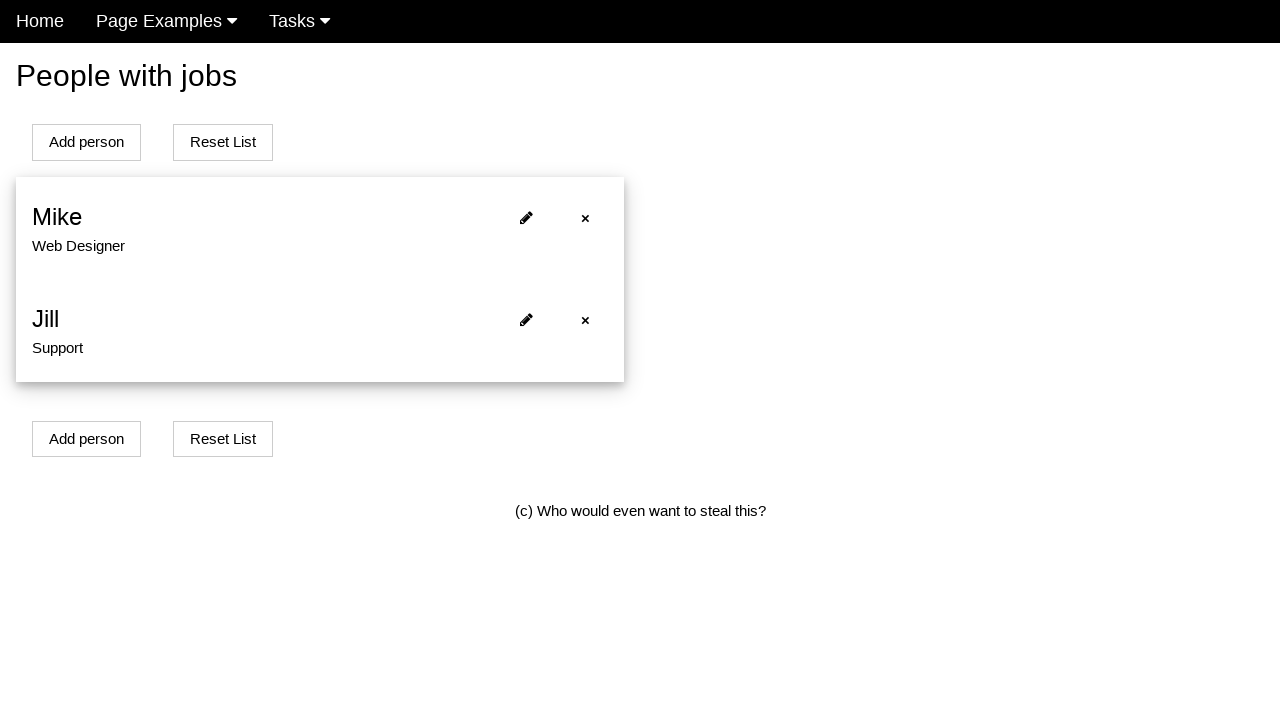

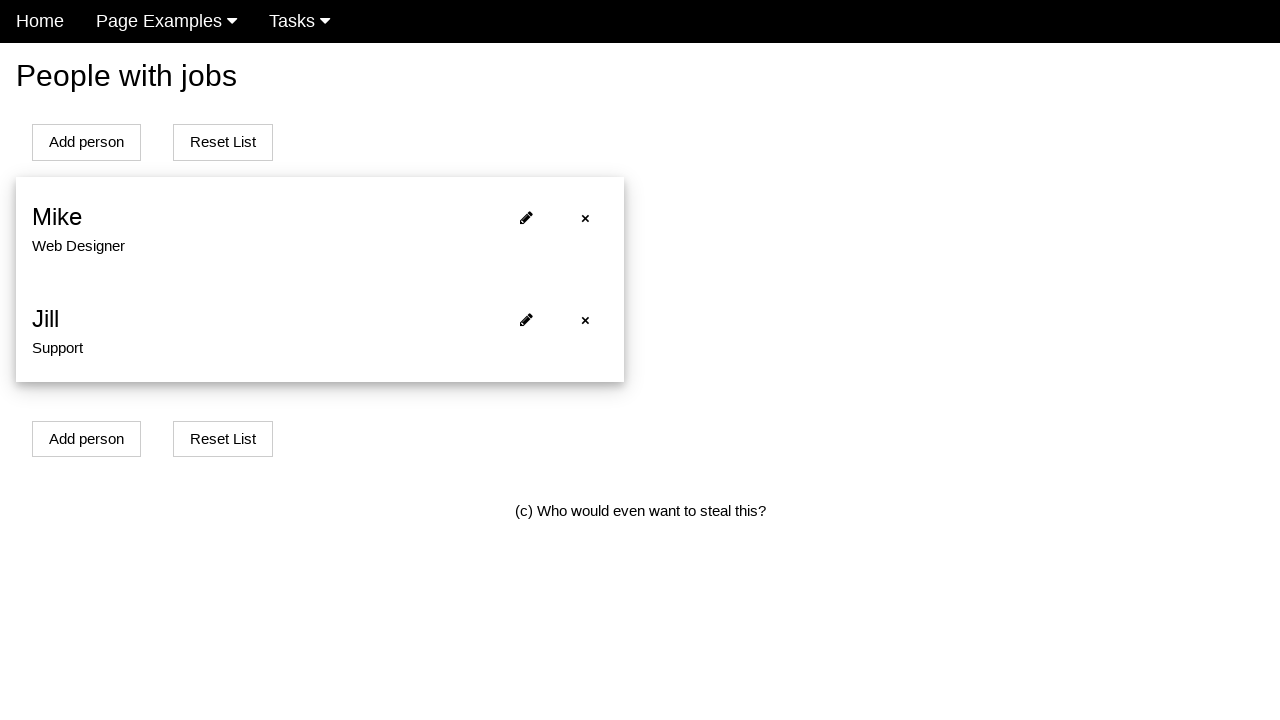